Tests that submitting the form without filling any fields is not permitted

Starting URL: https://davi-vert.vercel.app/index.html

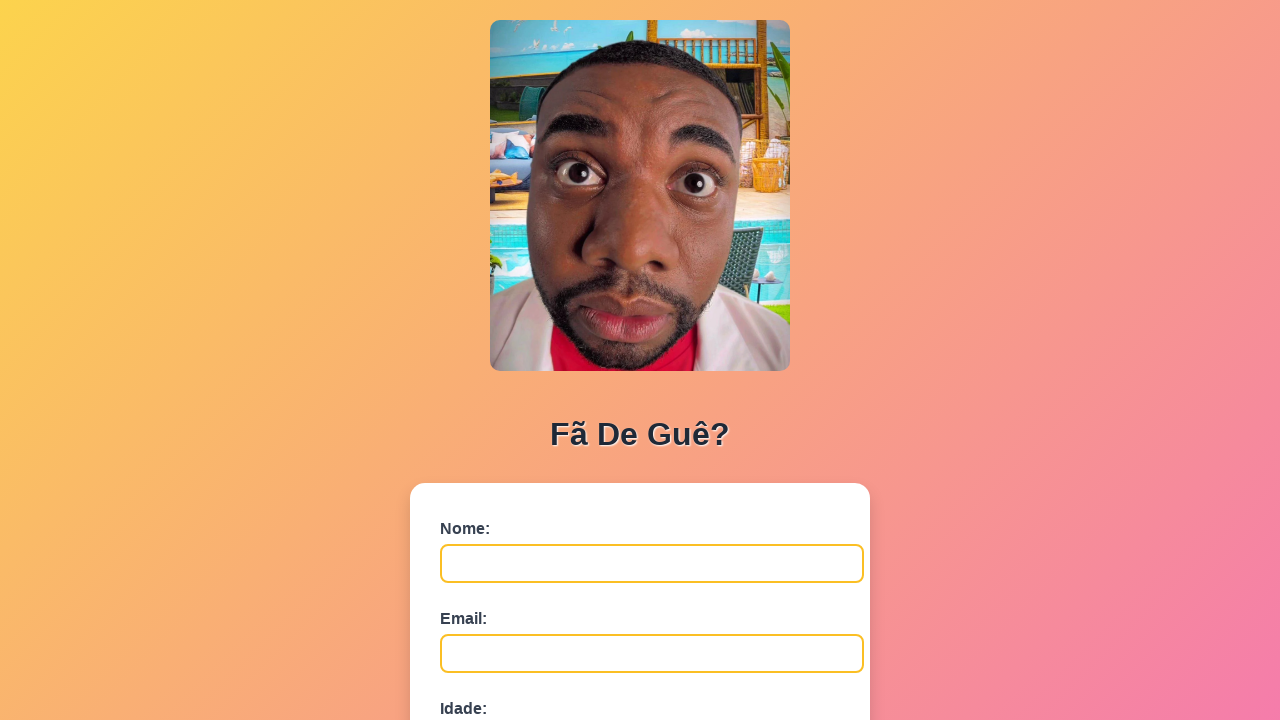

Filled name field with empty string on #nome
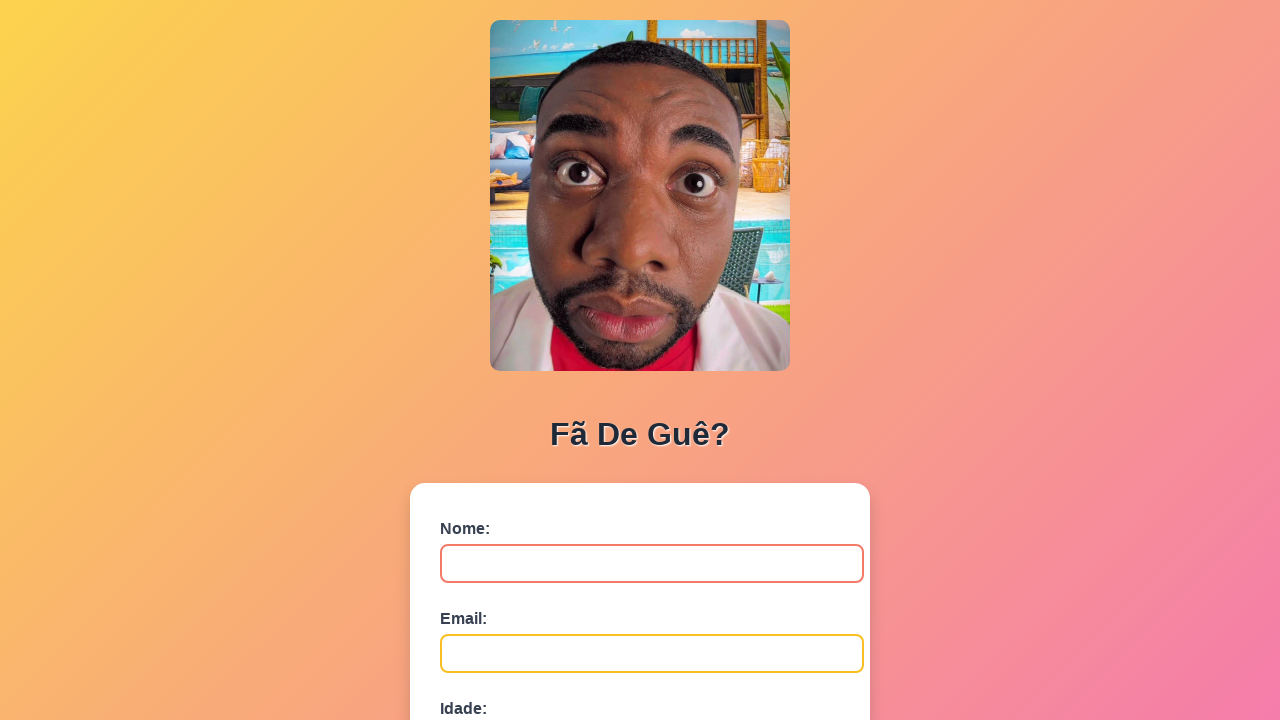

Filled email field with empty string on #email
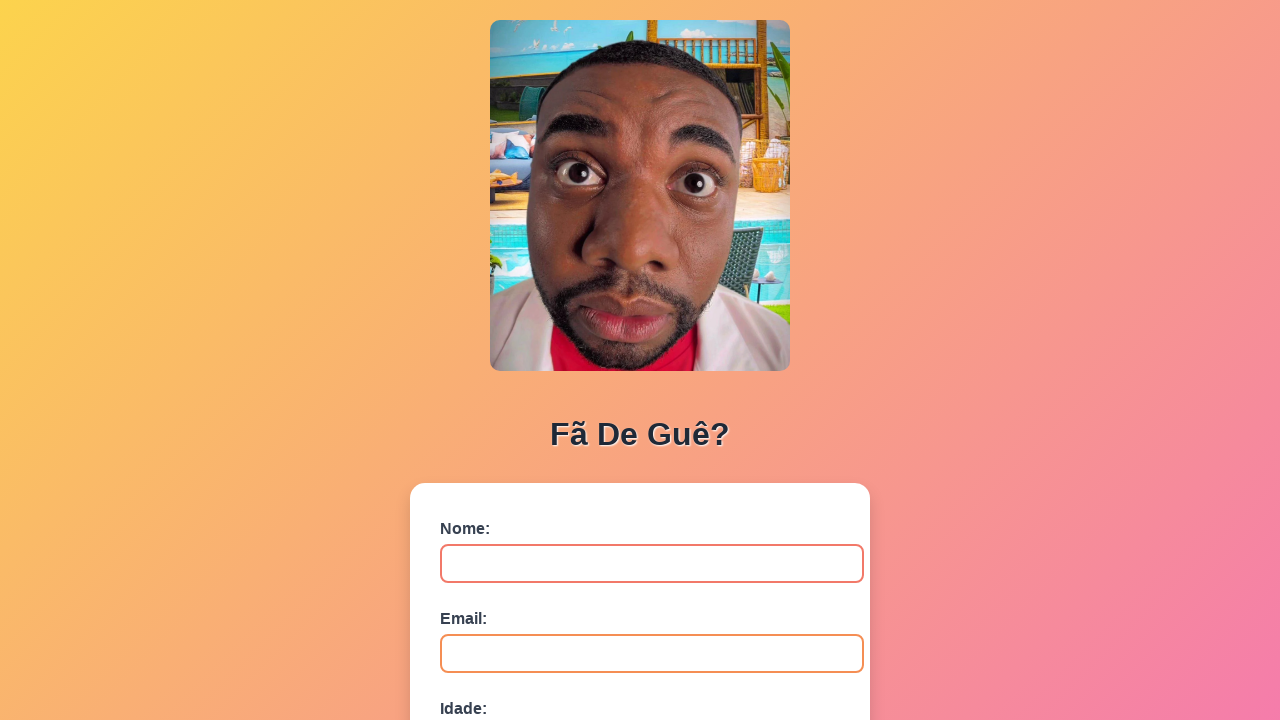

Filled age field with empty string on #idade
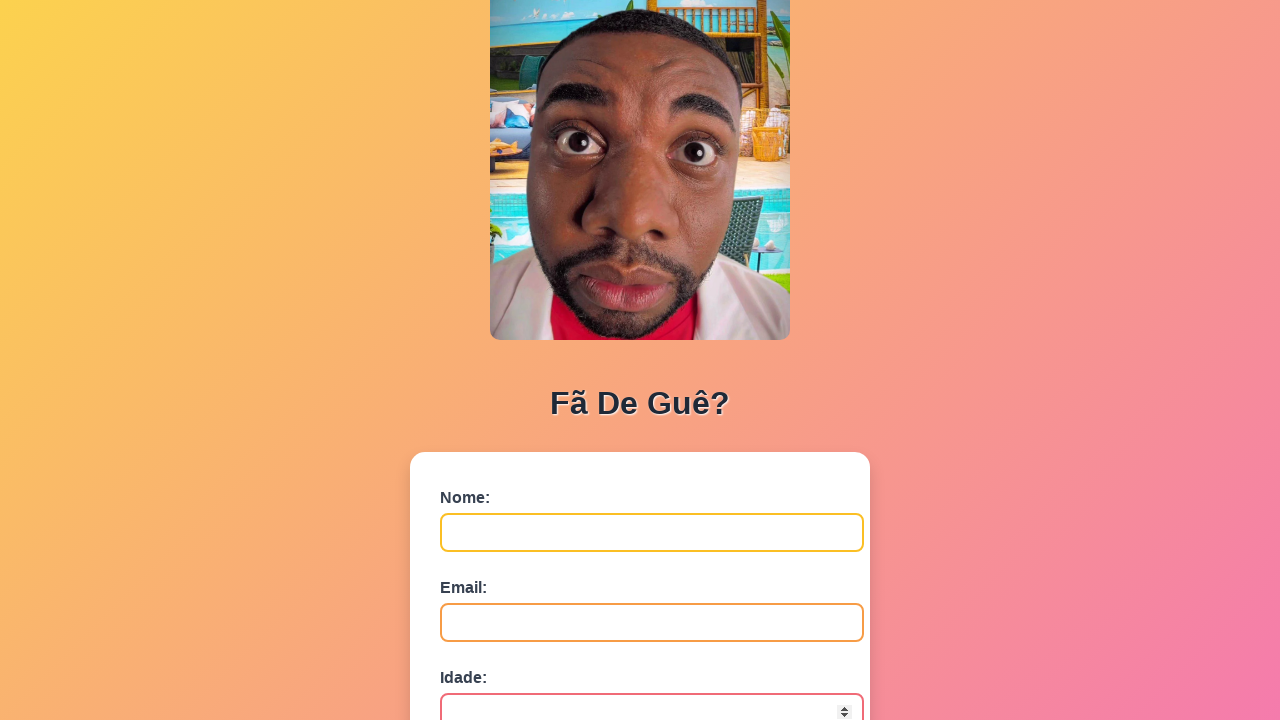

Clicked submit button without filling any fields at (490, 569) on button[type='submit']
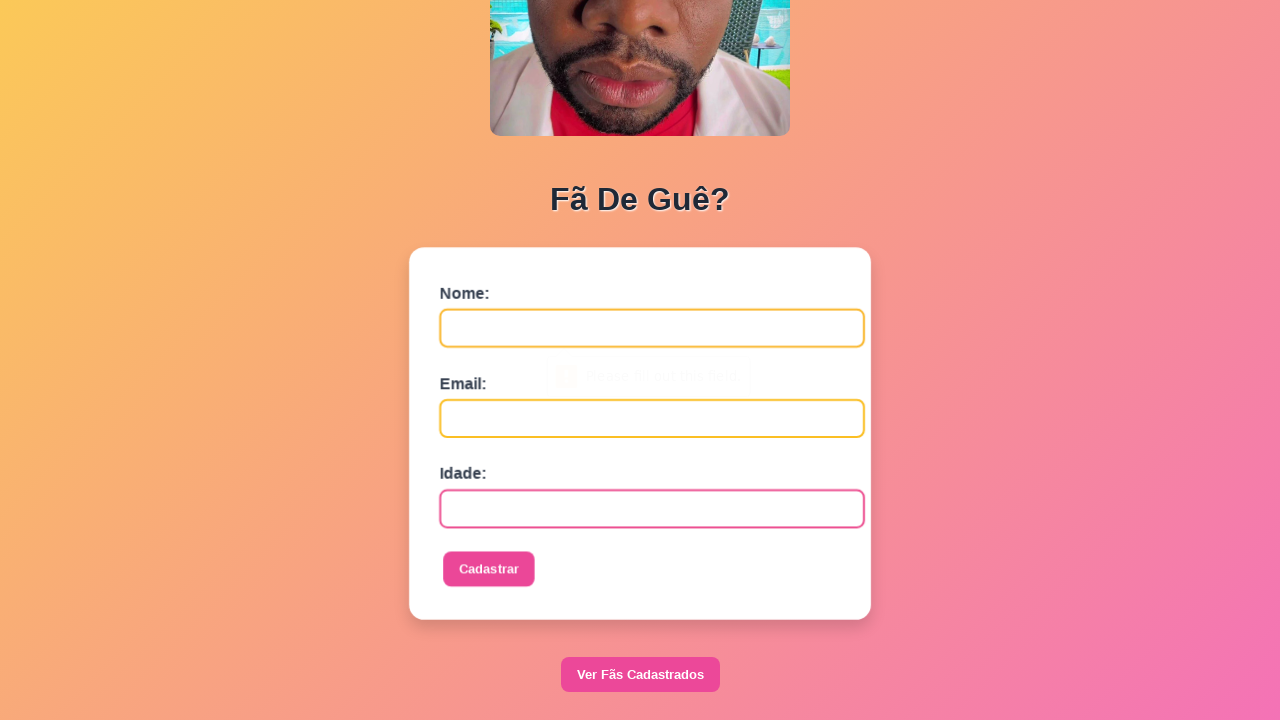

Alert dialog accepted - form submission validation triggered
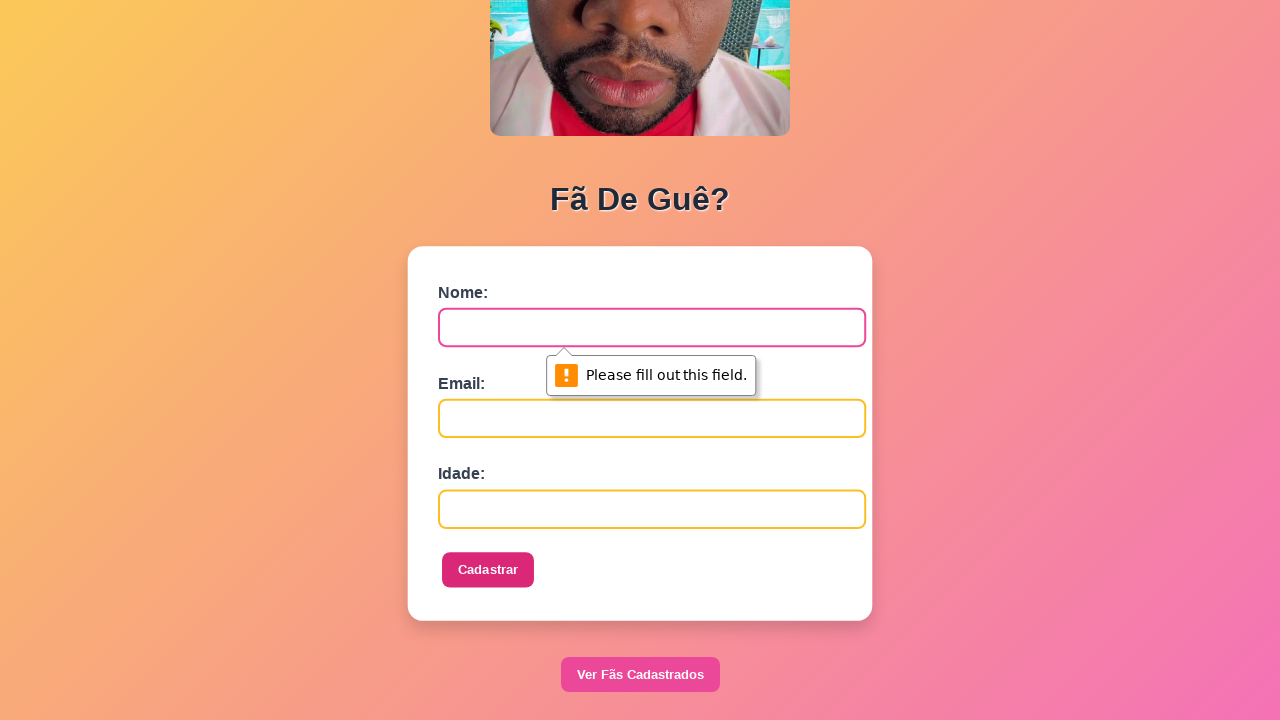

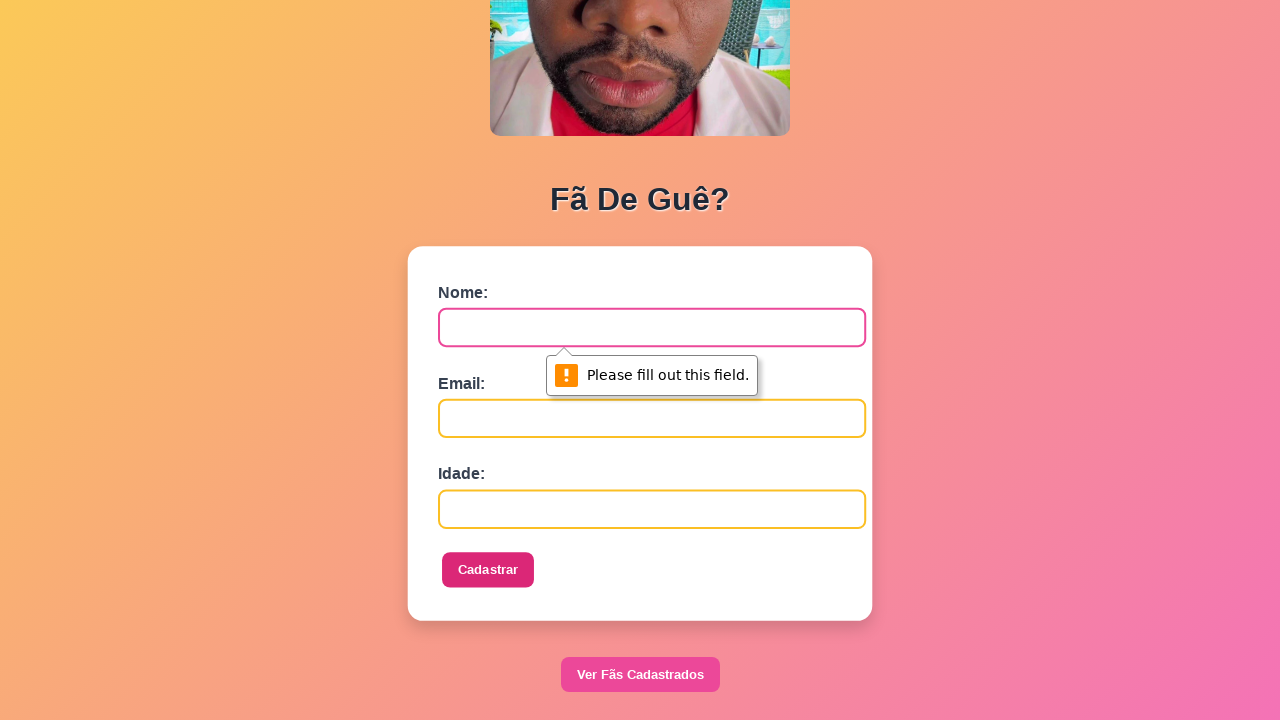